Tests JavaScript alert functionality by triggering an alert, verifying its text content, and accepting it

Starting URL: https://the-internet.herokuapp.com/javascript_alerts

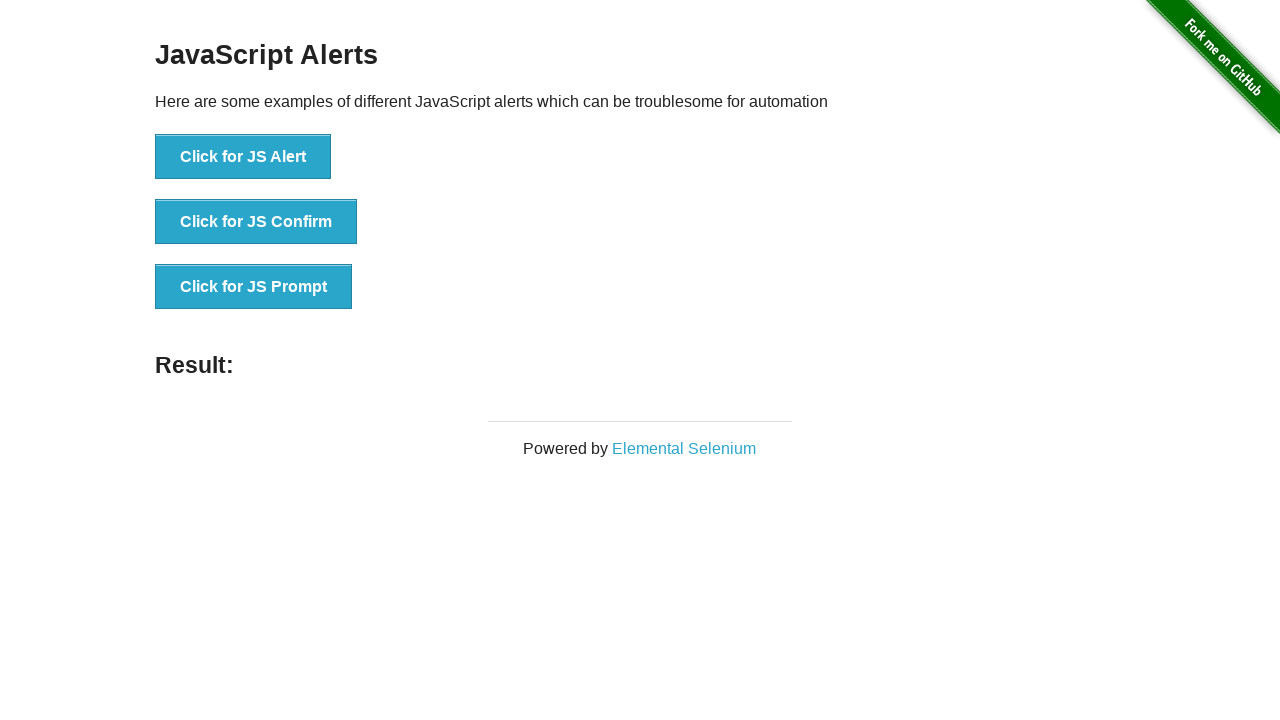

Clicked button to trigger JavaScript alert at (243, 157) on xpath=//button[contains(@onclick,'jsAlert')]
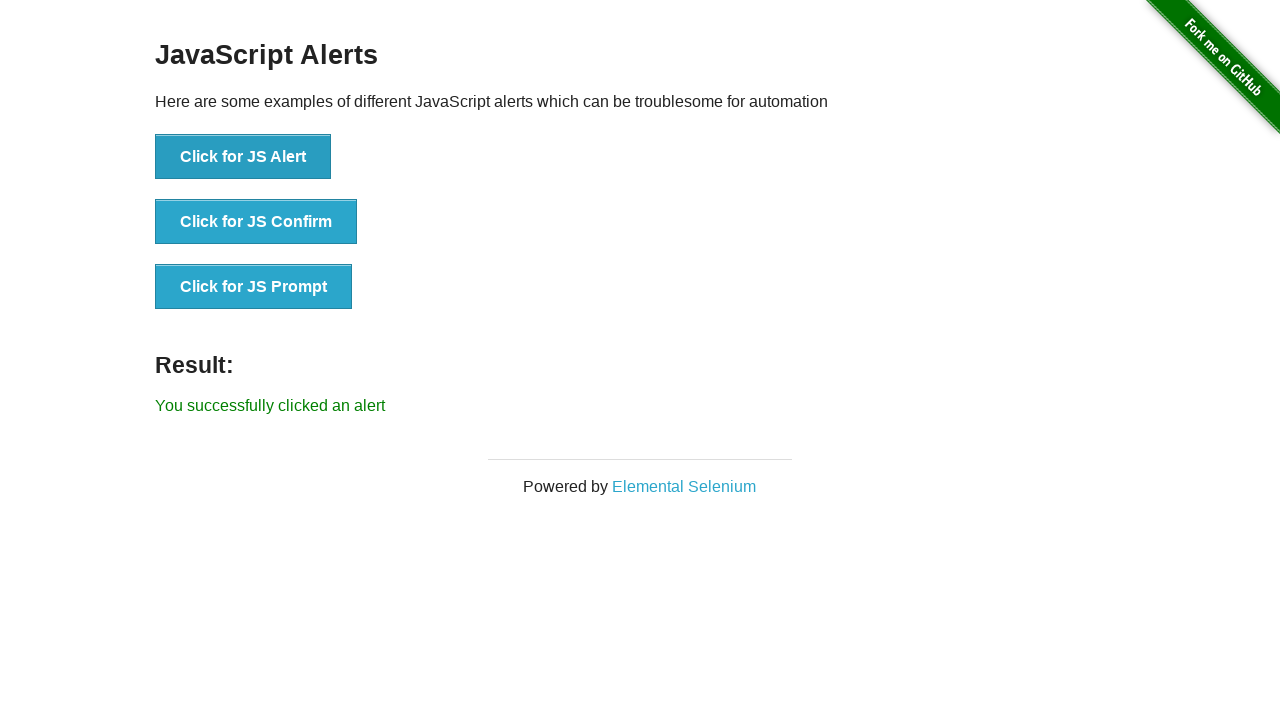

Set up dialog handler to accept alerts
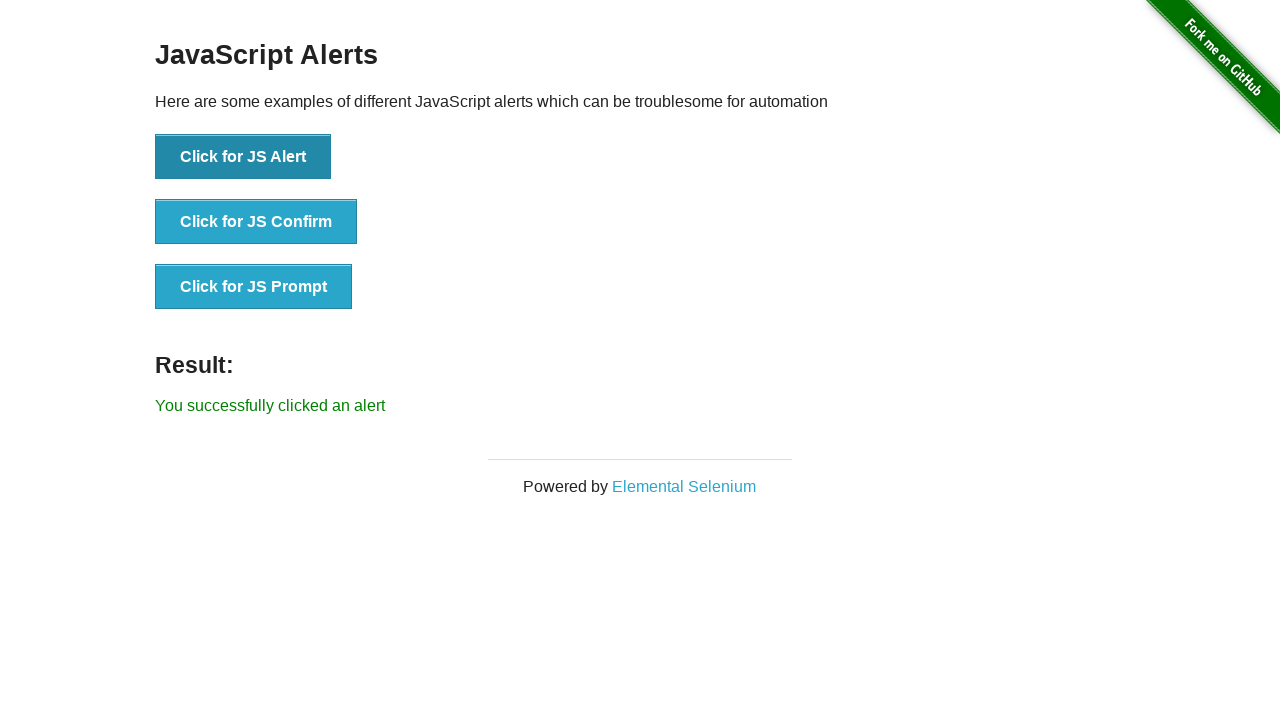

Clicked button to trigger JavaScript alert again at (243, 157) on xpath=//button[contains(@onclick,'jsAlert')]
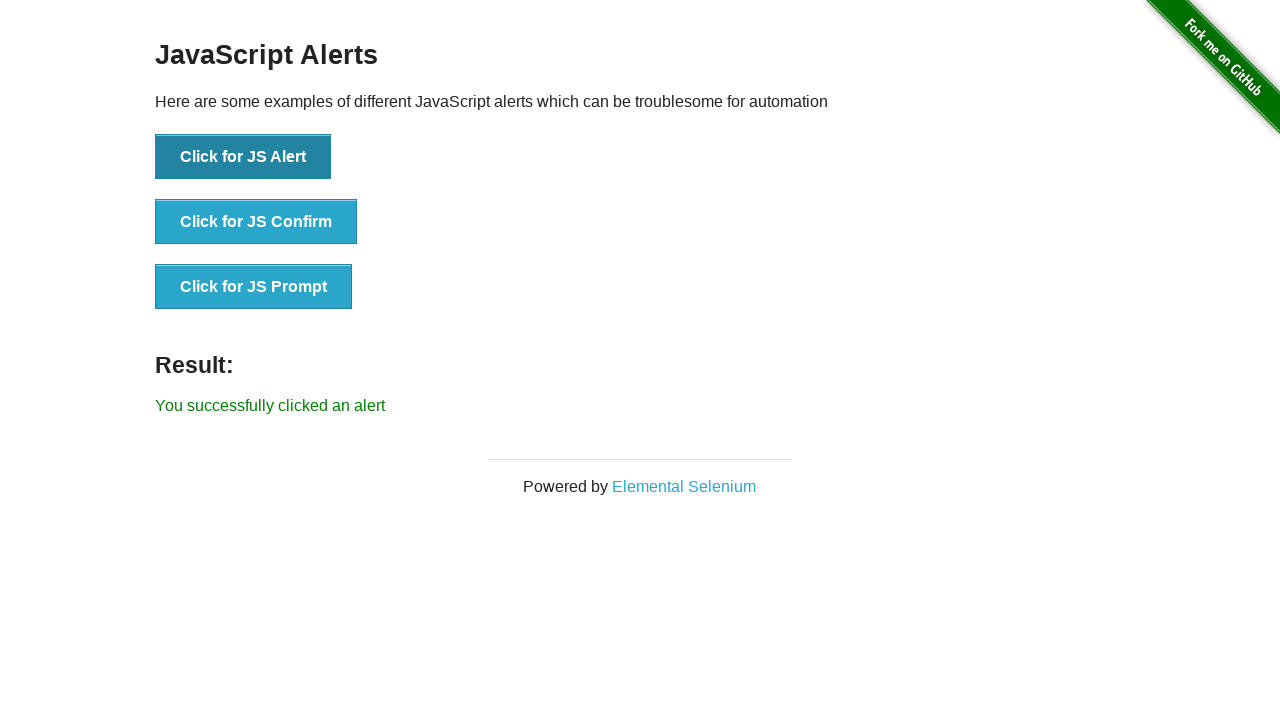

Alert was accepted and result text element is now displayed
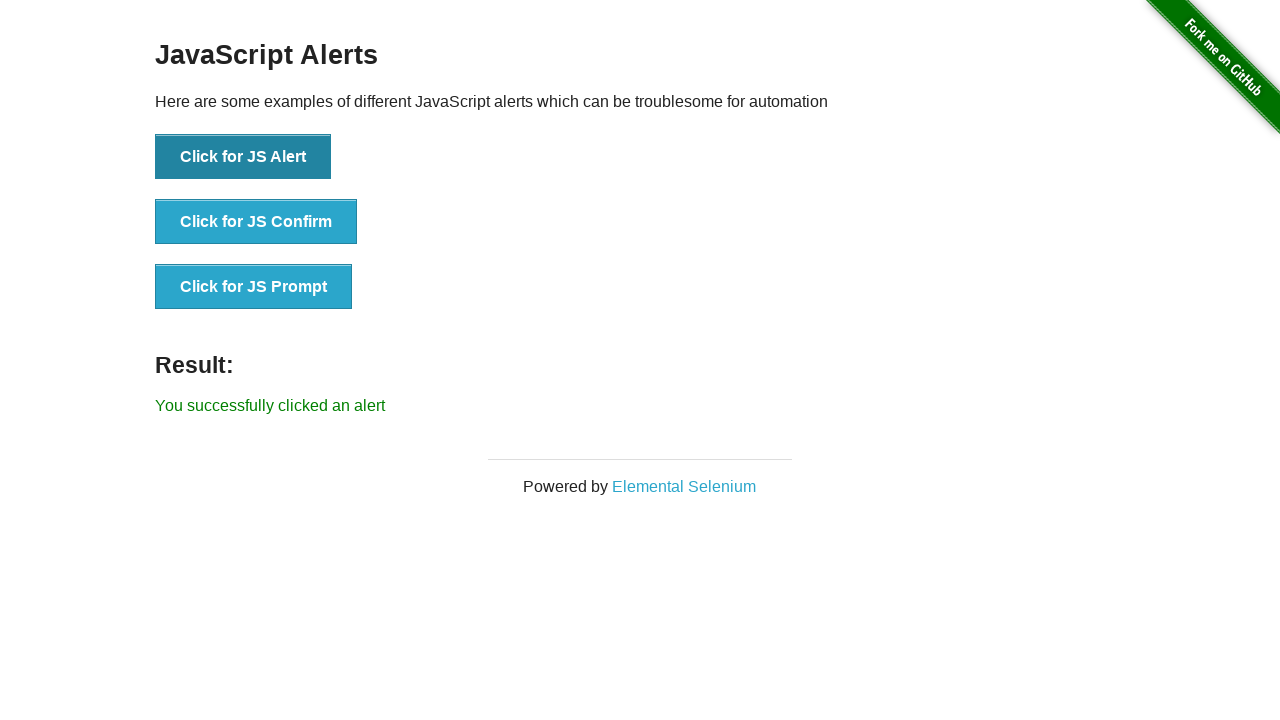

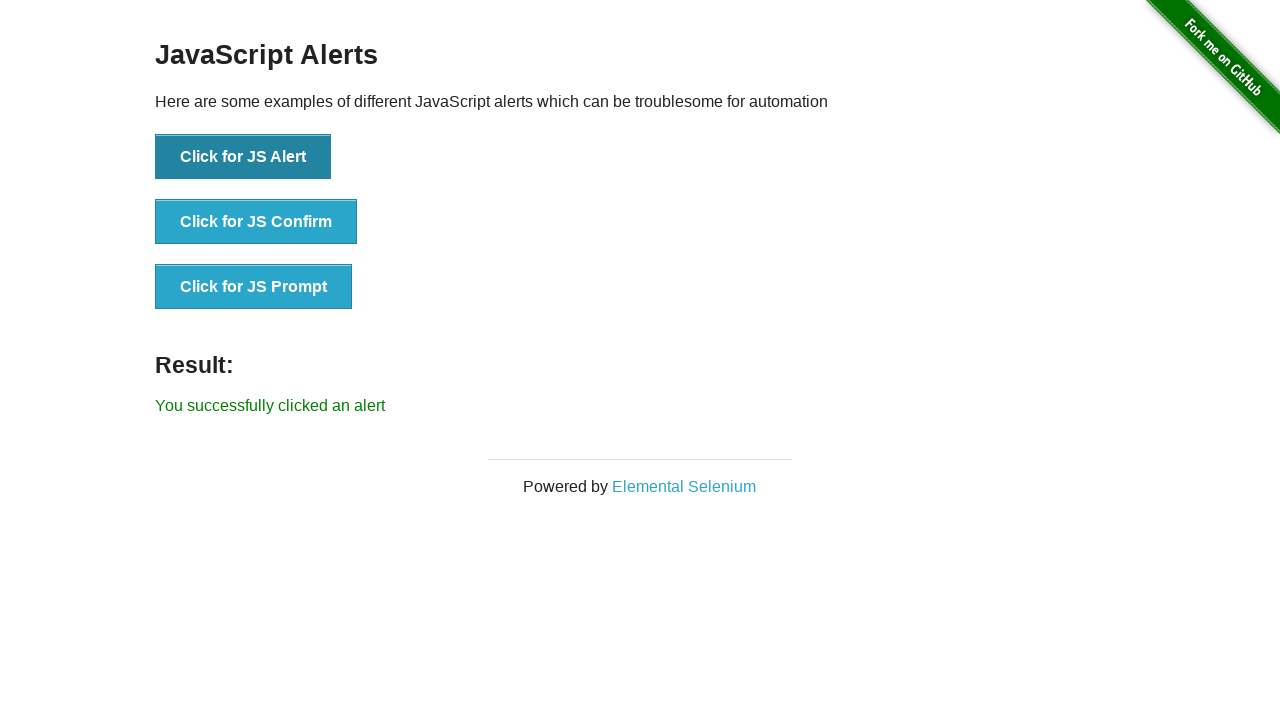